Tests that clicking the "Make Appointment" button navigates to the login/profile page by verifying the resulting URL

Starting URL: https://katalon-demo-cura.herokuapp.com/

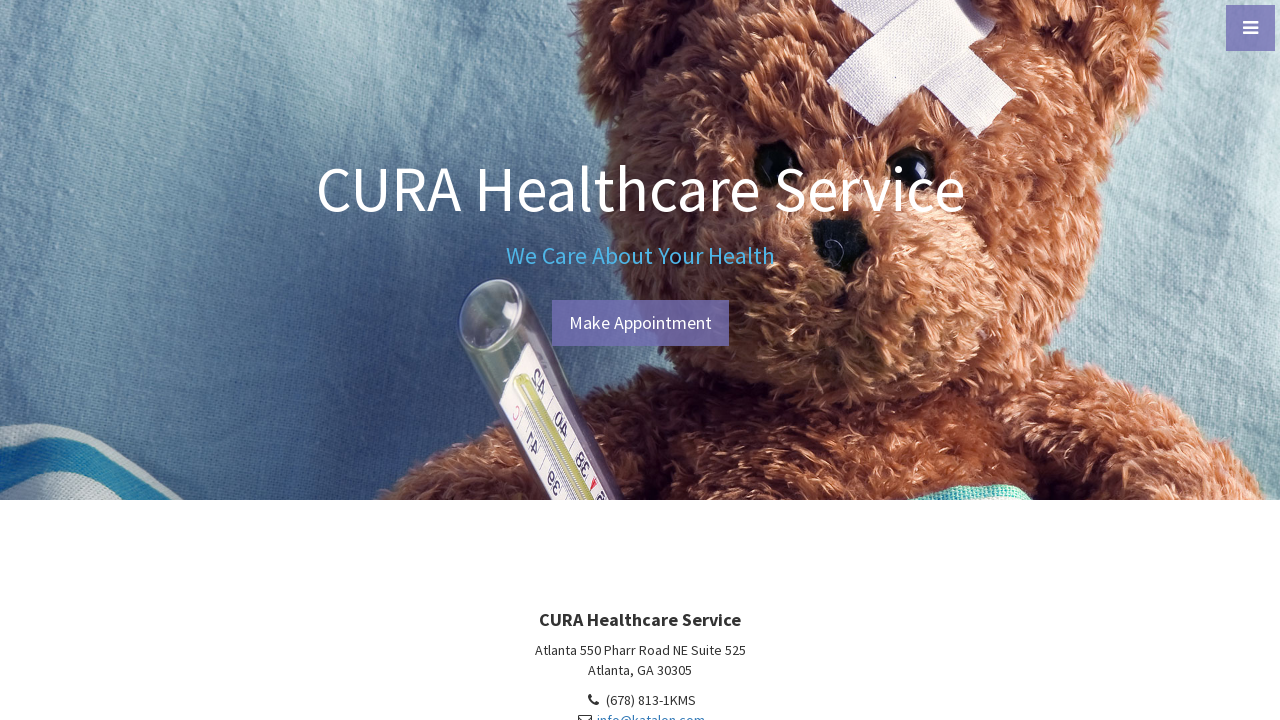

Clicked the 'Make Appointment' button at (640, 323) on #btn-make-appointment
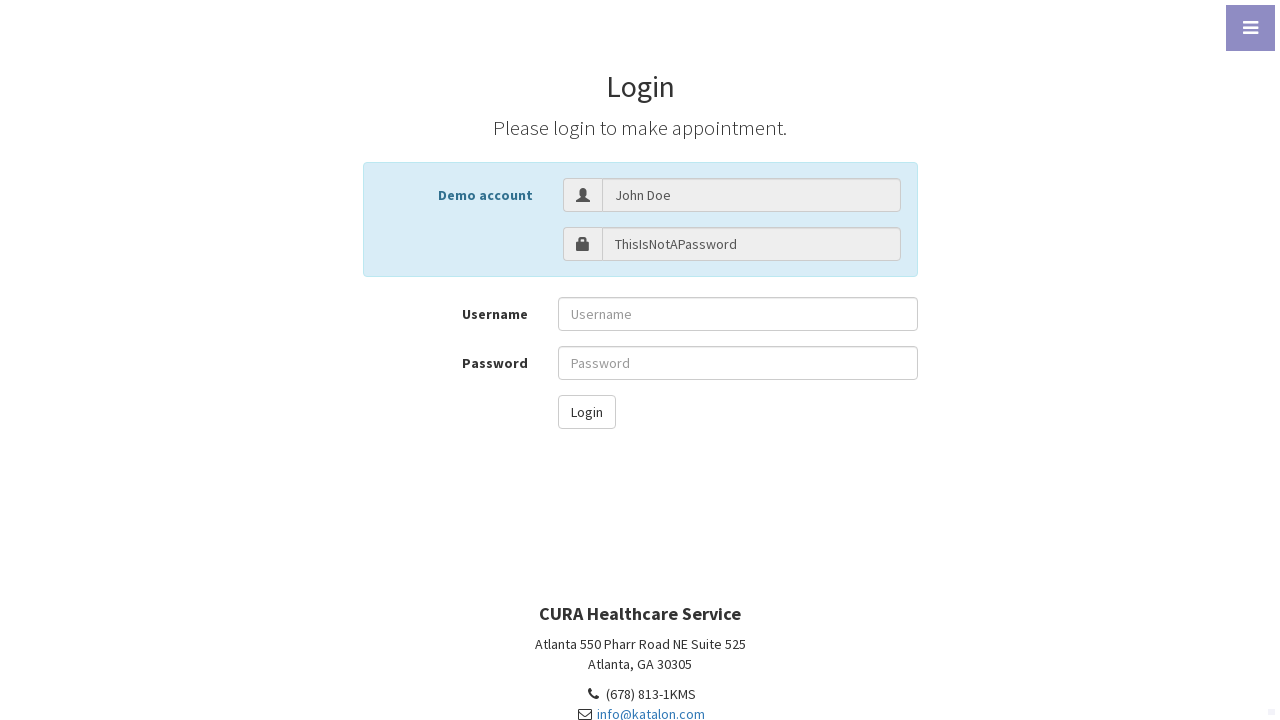

Verified navigation to login/profile page (URL contains profile.php#login)
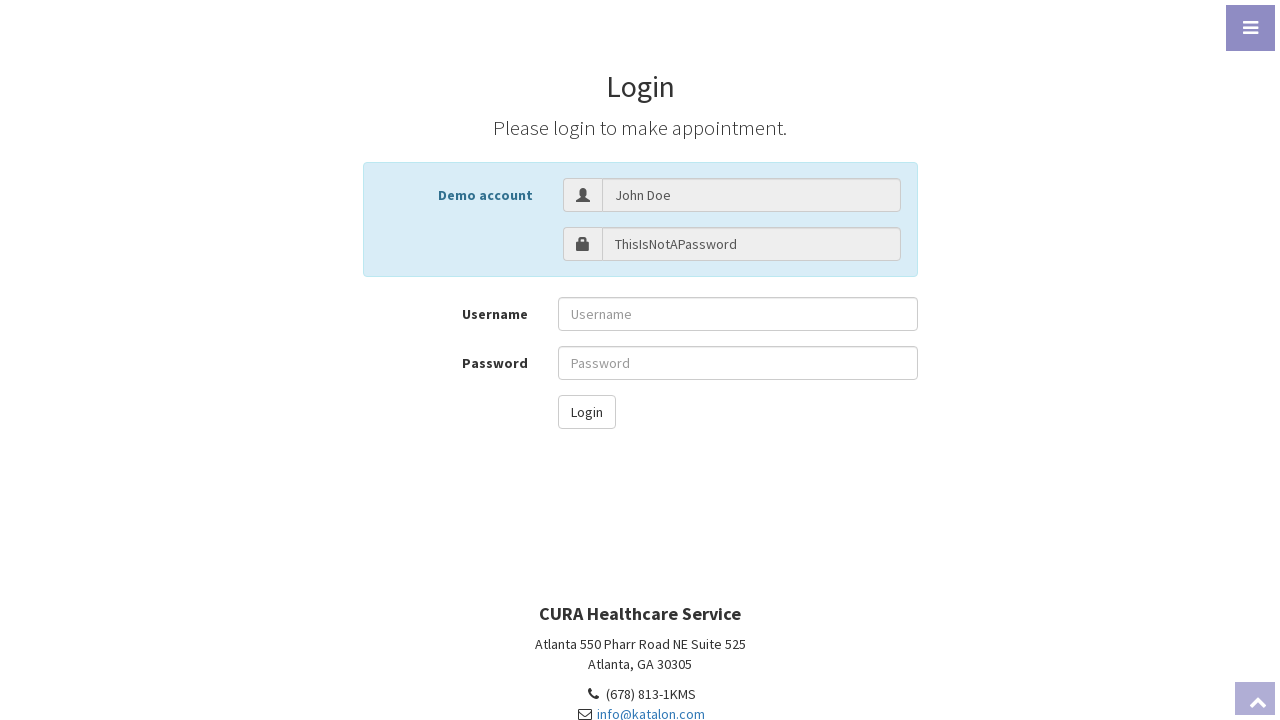

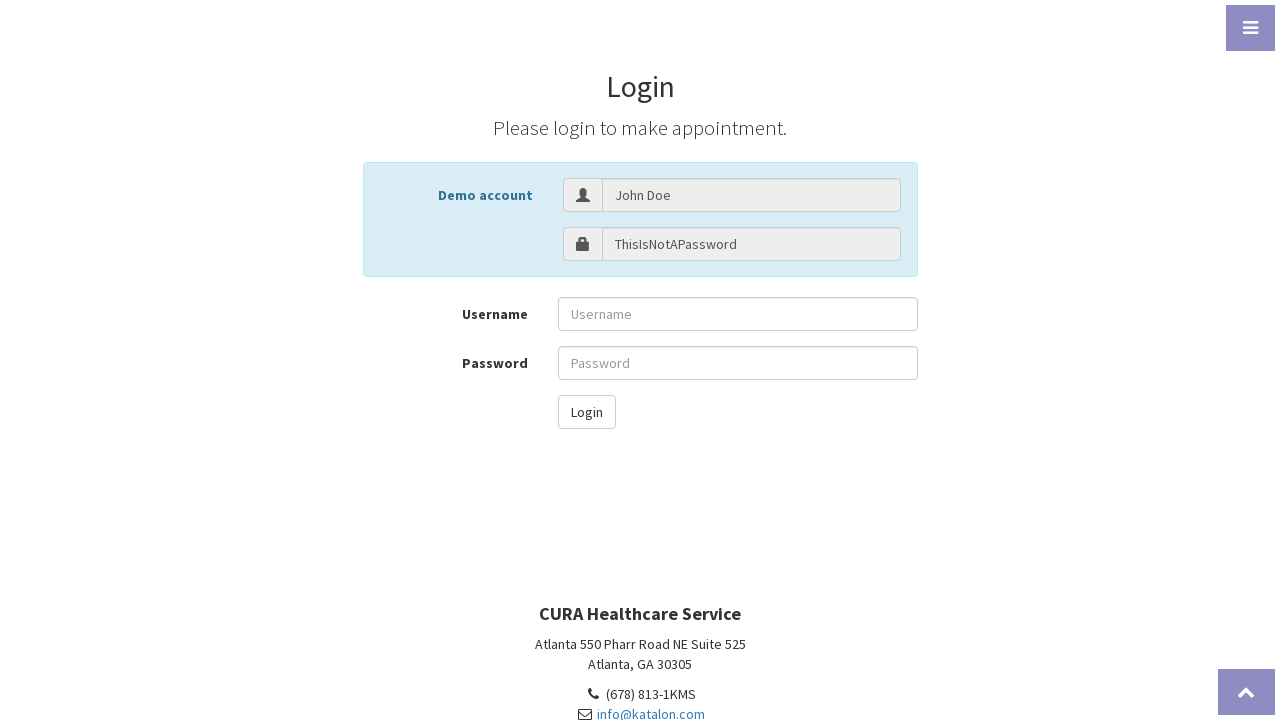